Reads a value from the page, calculates a mathematical function, scrolls and fills a form with the result, selects checkbox and radio button, then submits the form

Starting URL: http://SunInJuly.github.io/execute_script.html

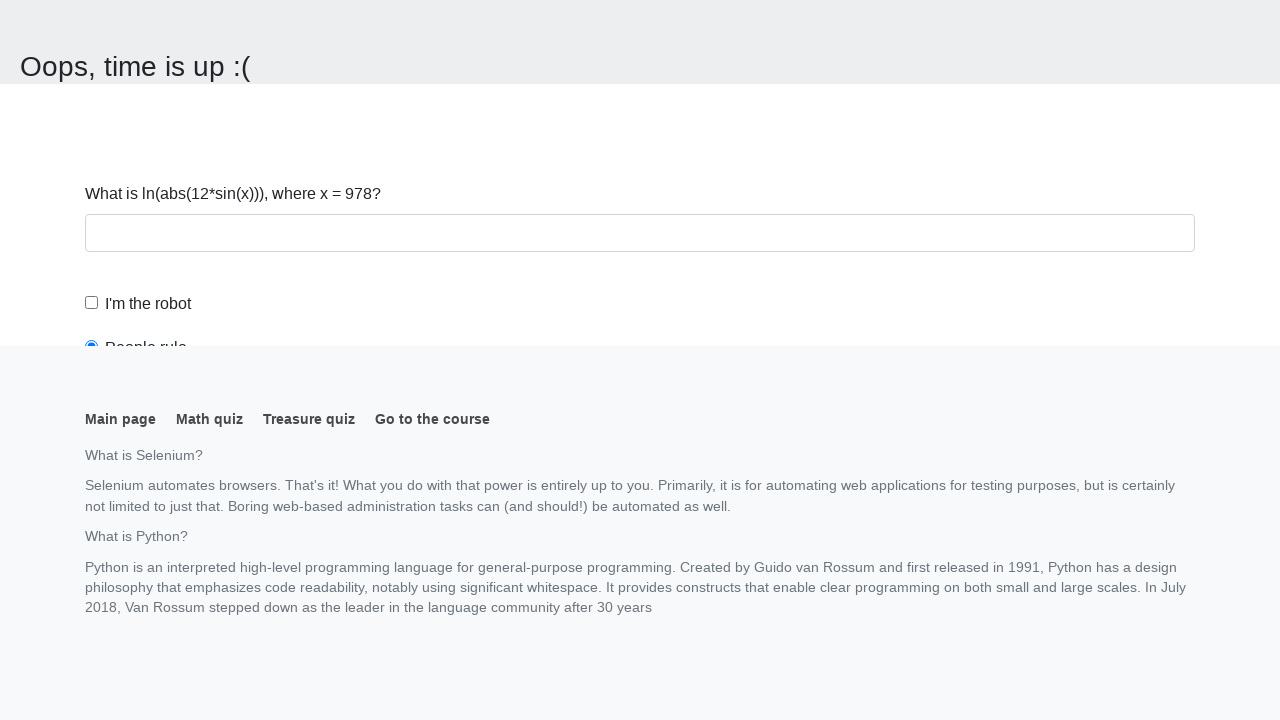

Navigated to execute_script.html page
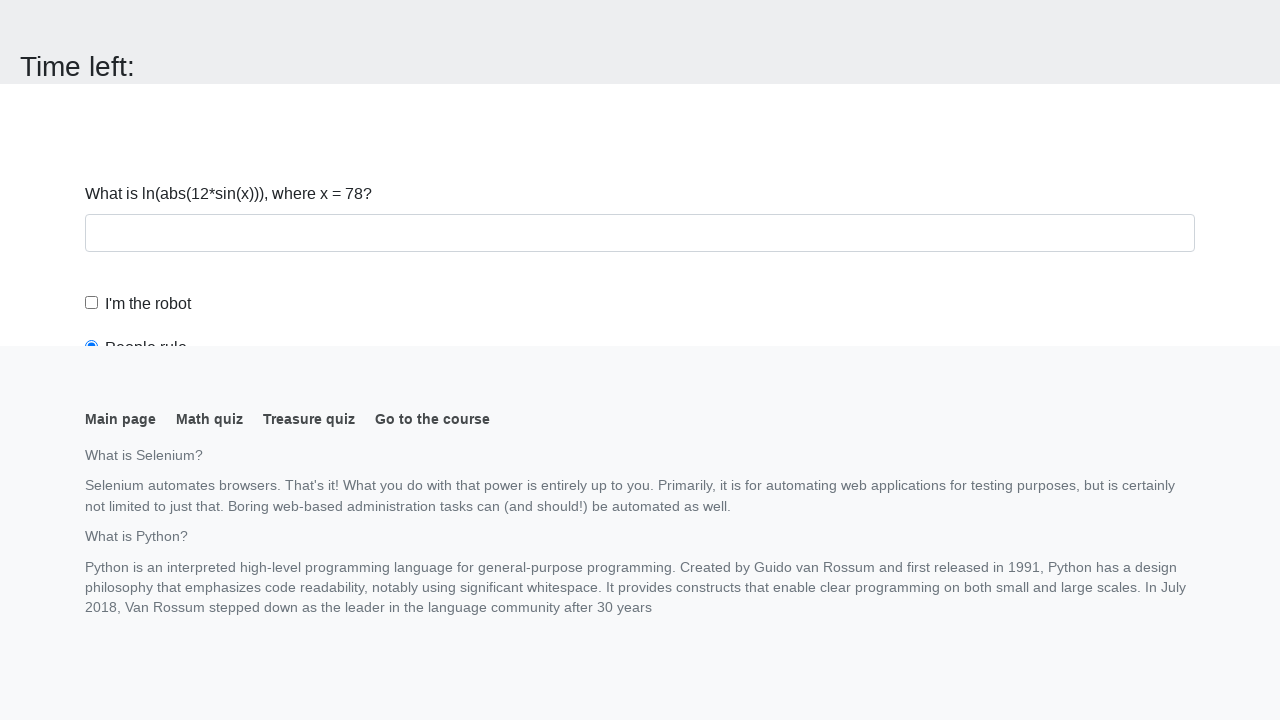

Read value from #input_value: 78
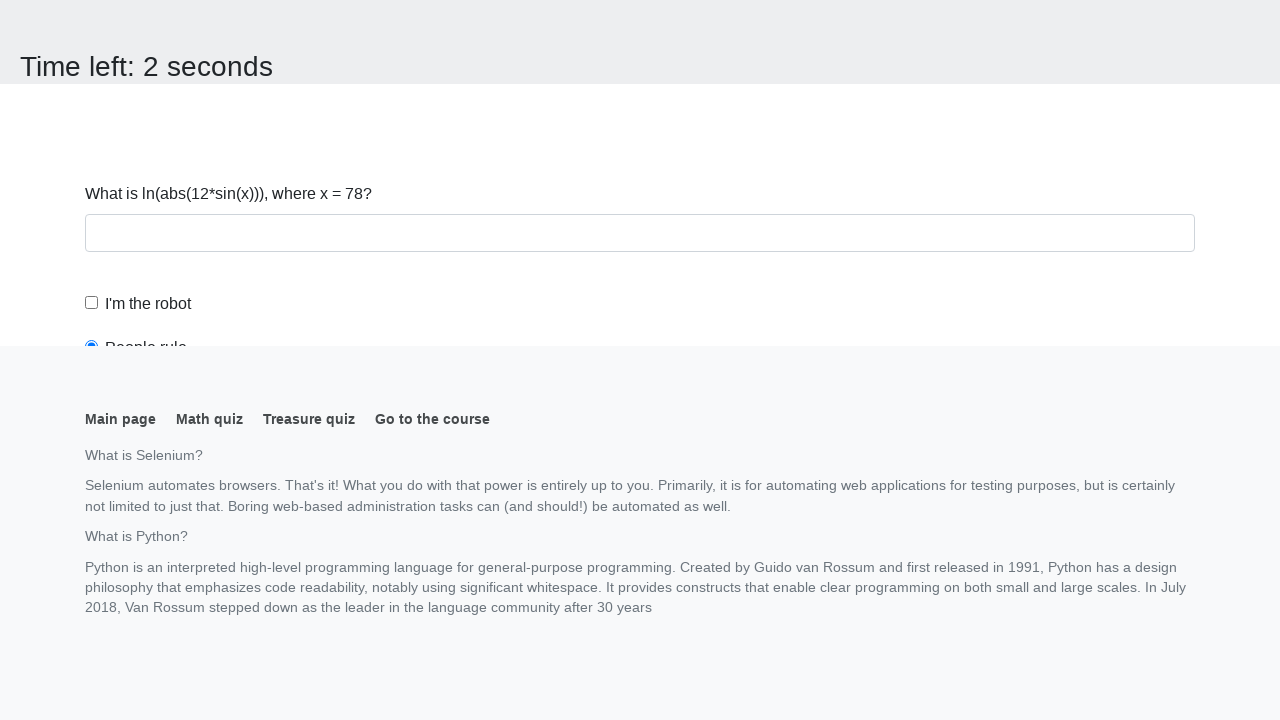

Calculated mathematical function result: 1.819332720961457
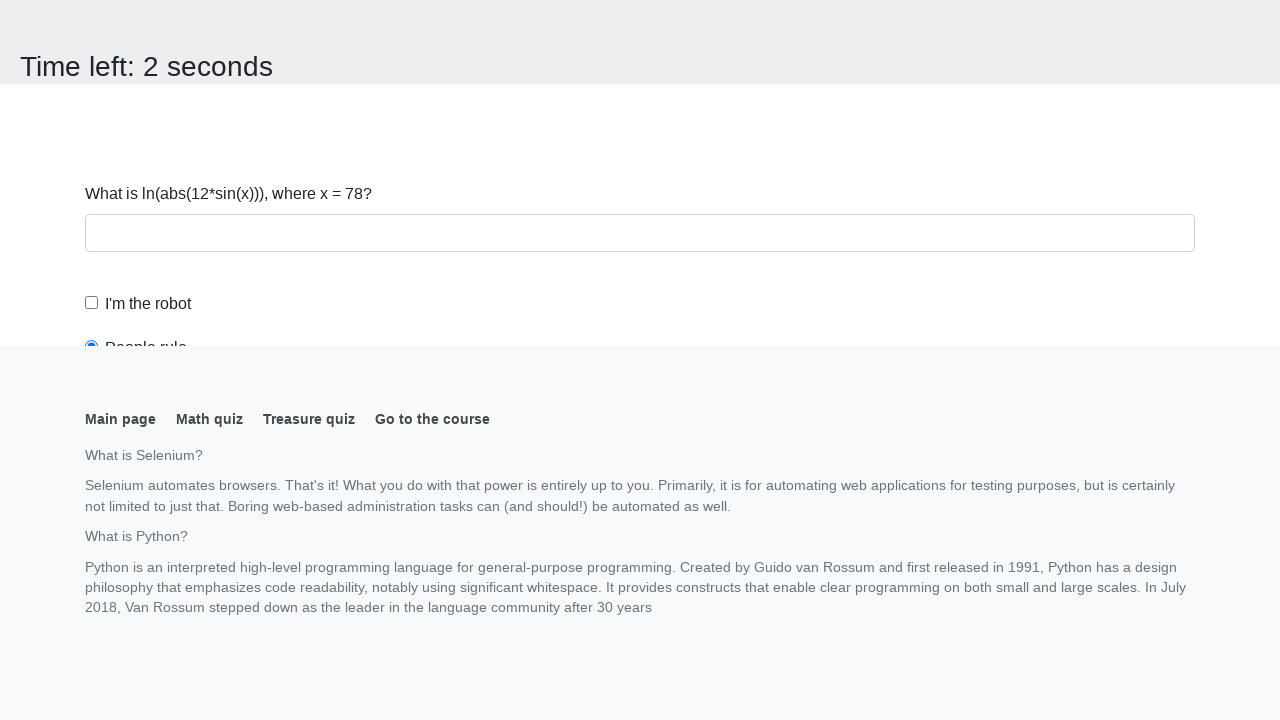

Scrolled answer input field into view
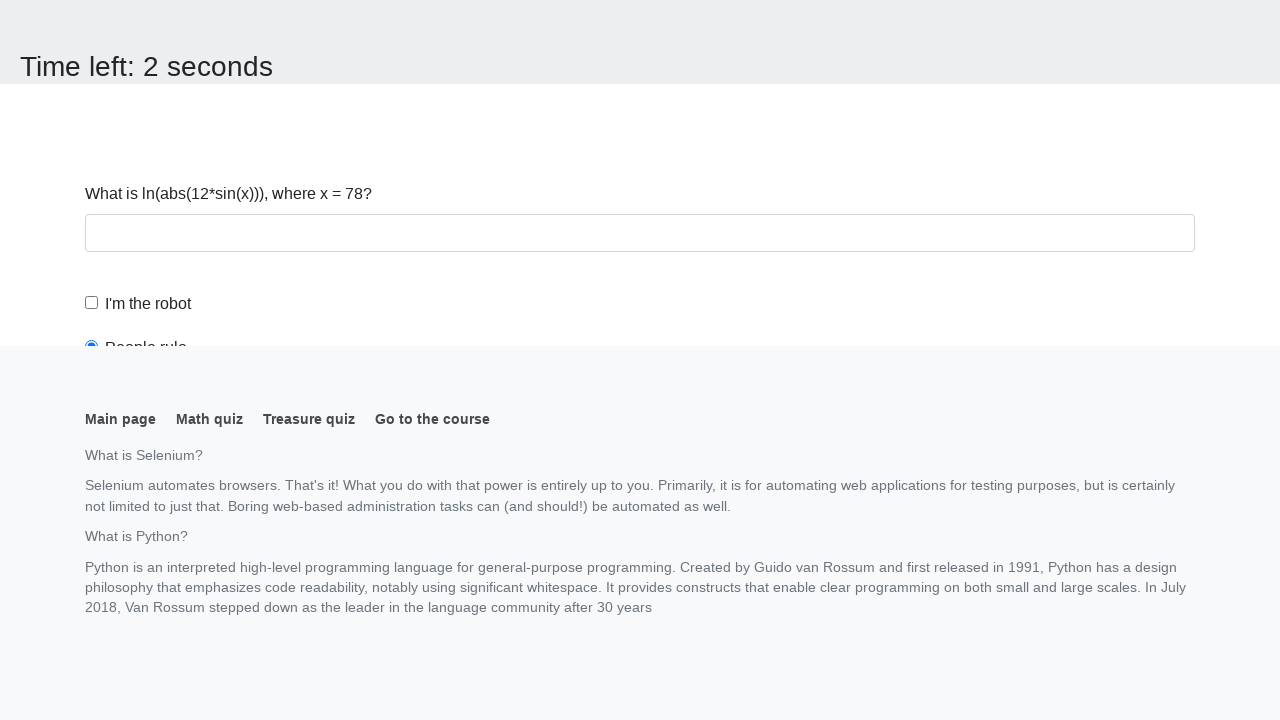

Filled answer field with calculated result: 1.819332720961457 on #answer
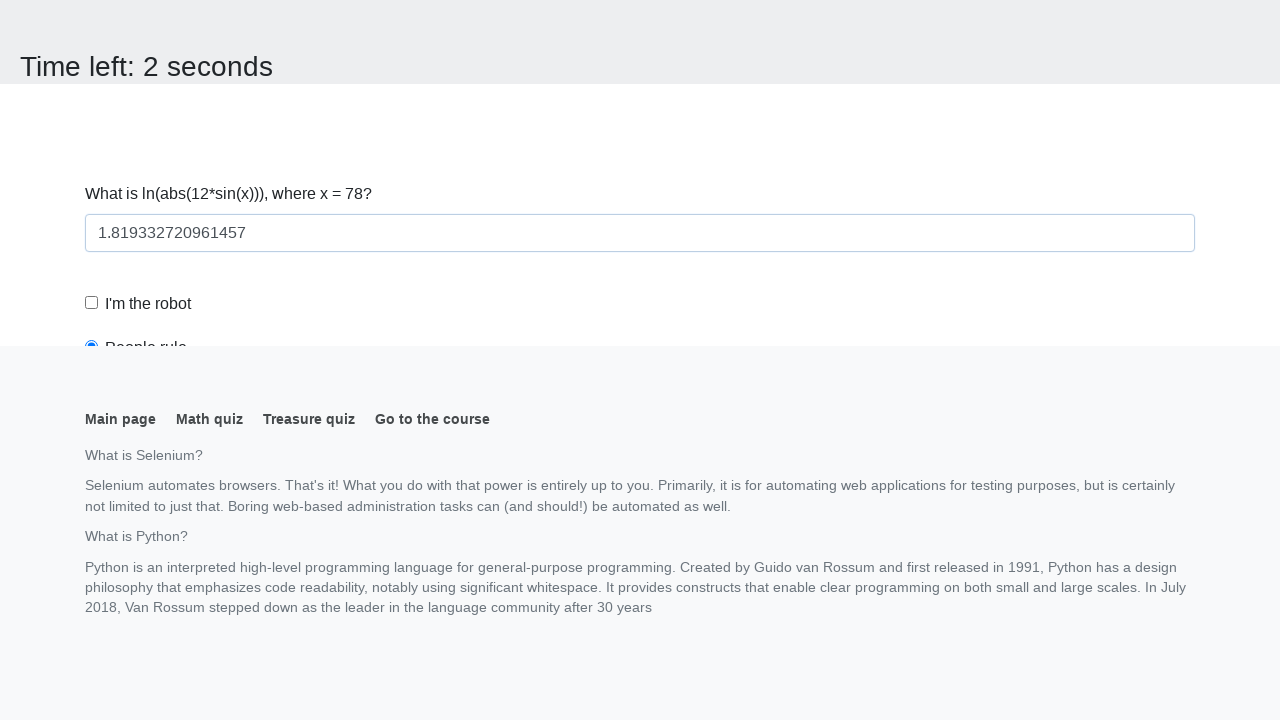

Scrolled robot checkbox into view
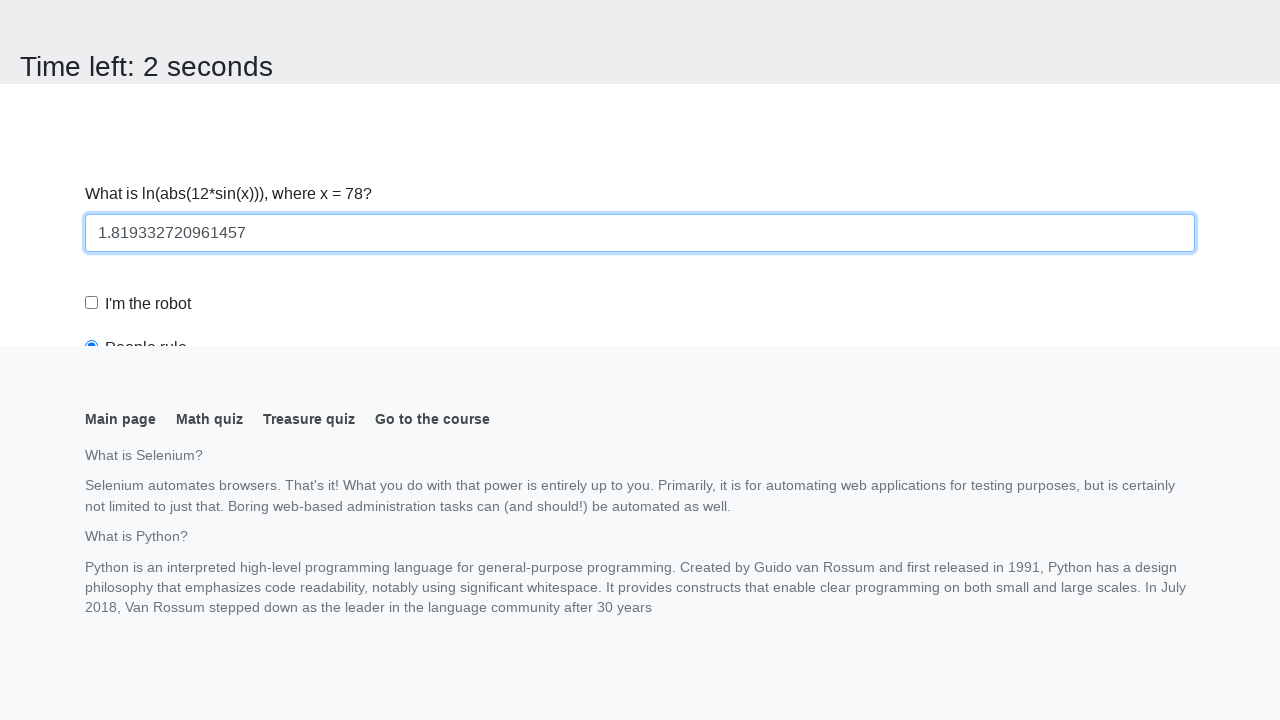

Checked the 'I'm the robot' checkbox at (92, 303) on #robotCheckbox
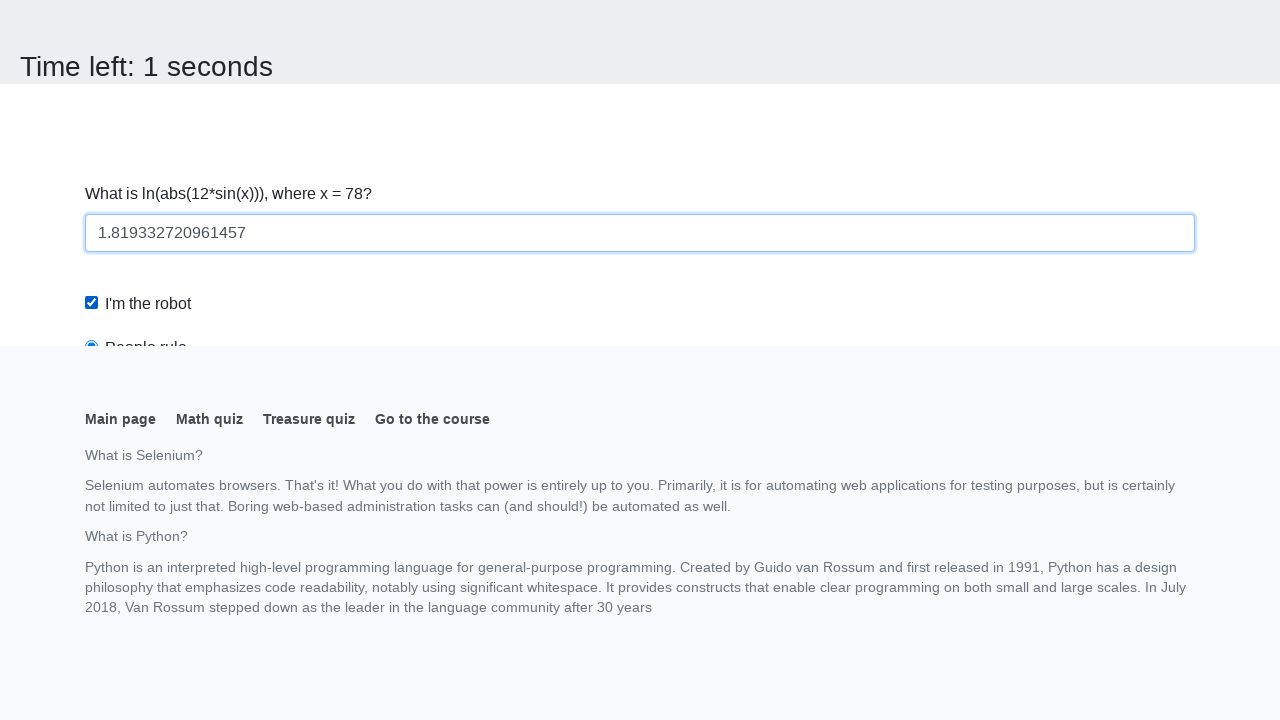

Scrolled 'Robots rule!' radio button into view
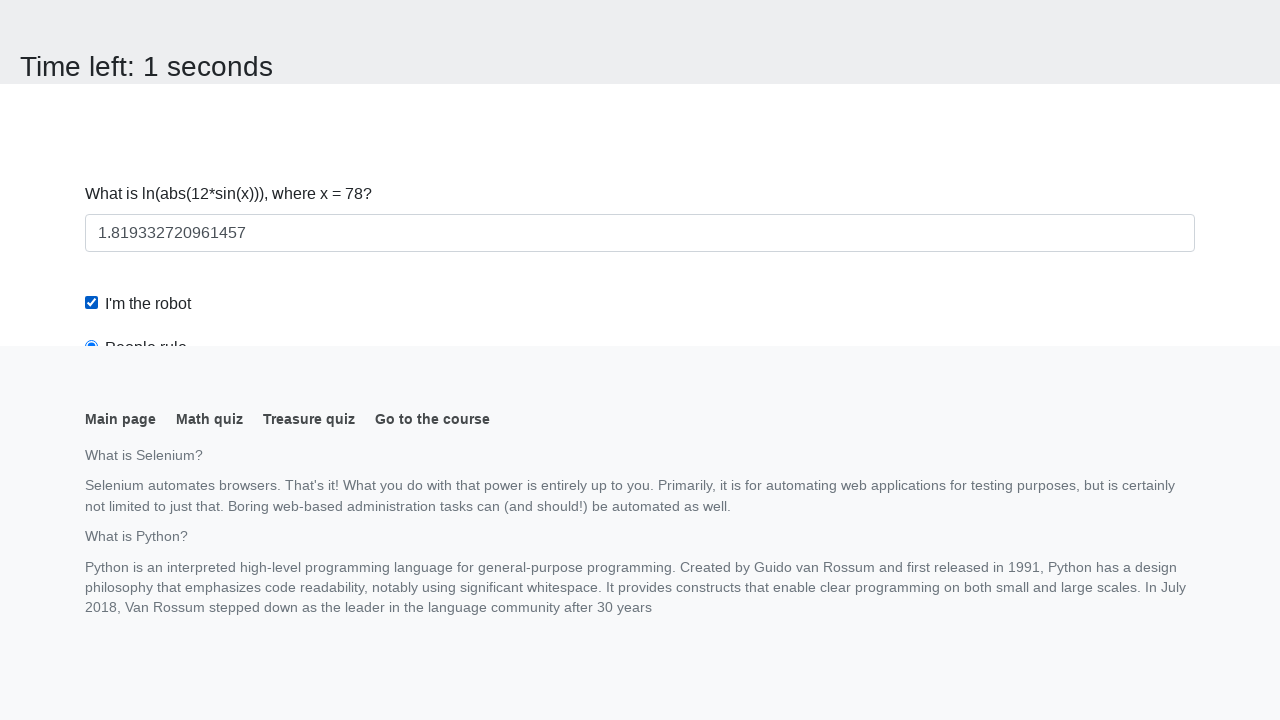

Selected the 'Robots rule!' radio button at (92, 7) on #robotsRule
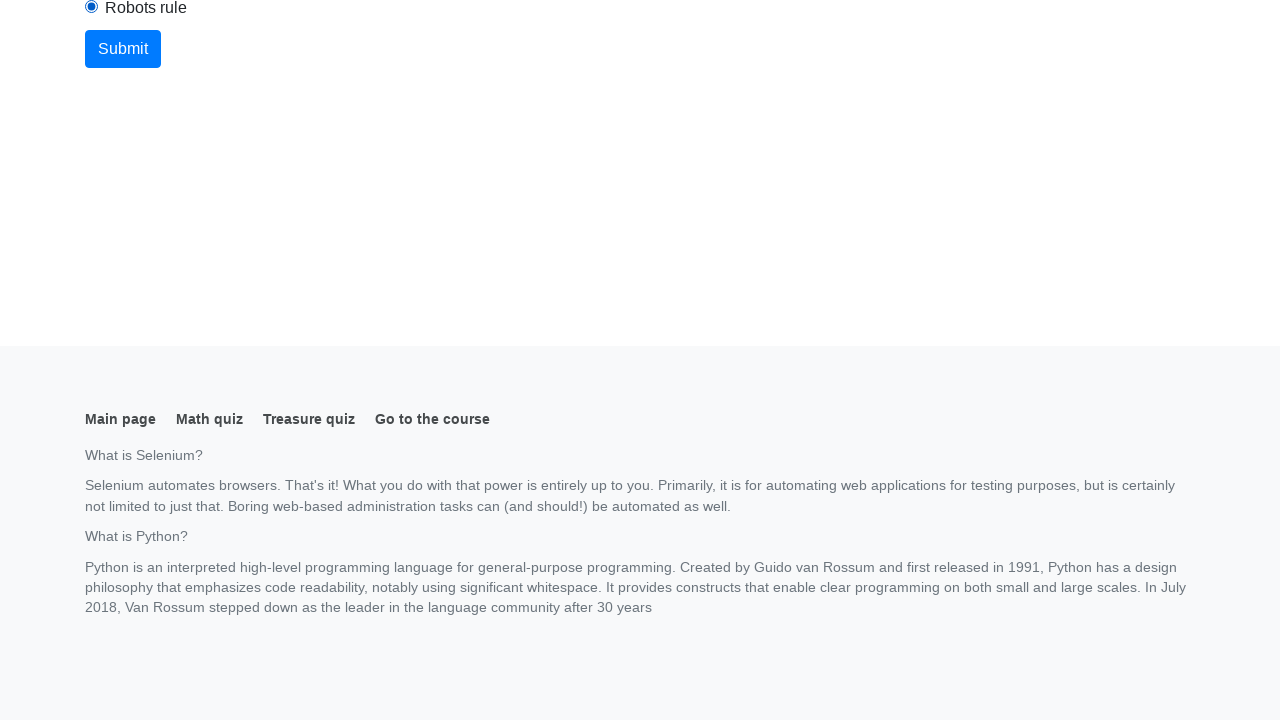

Scrolled submit button into view
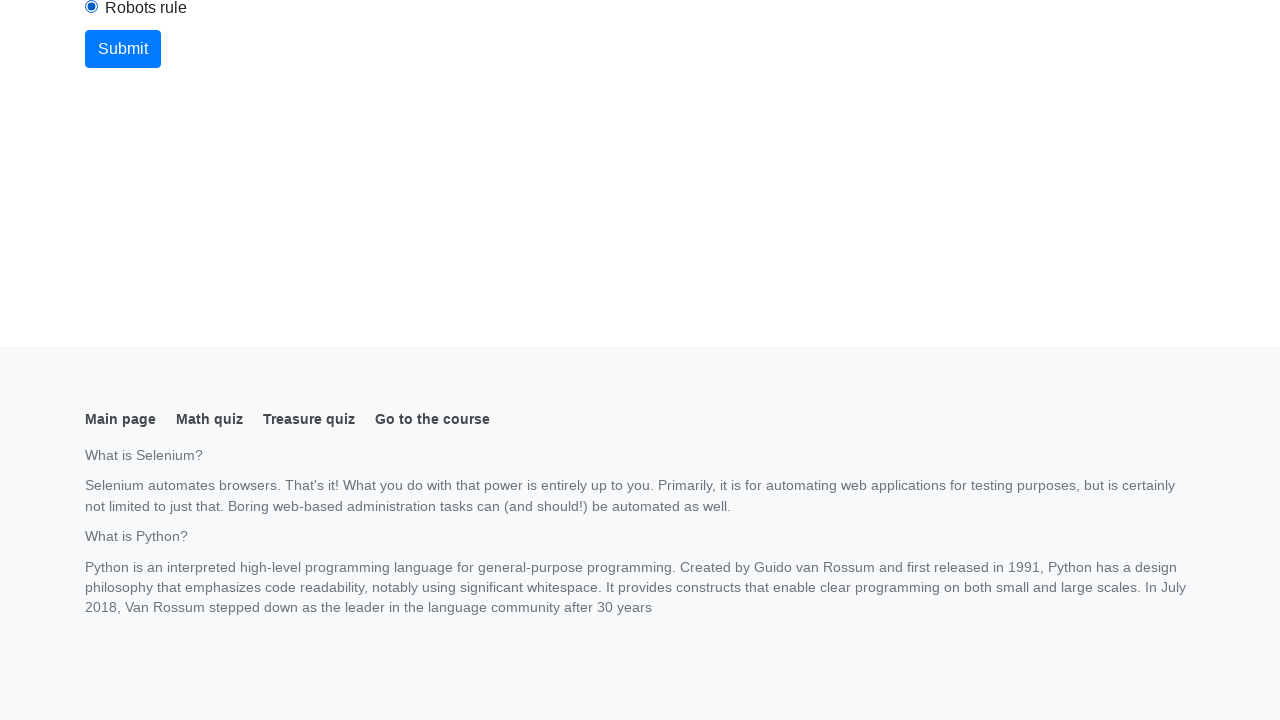

Clicked the submit button to complete form submission at (123, 49) on .btn-primary
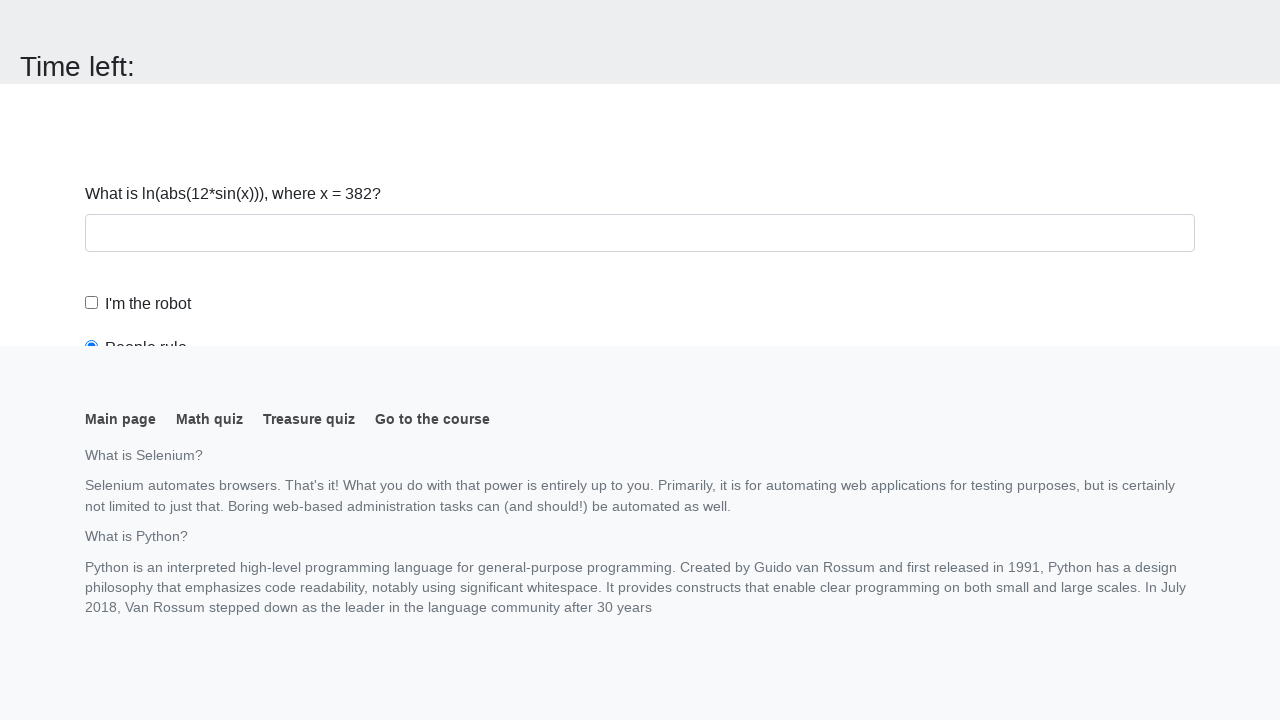

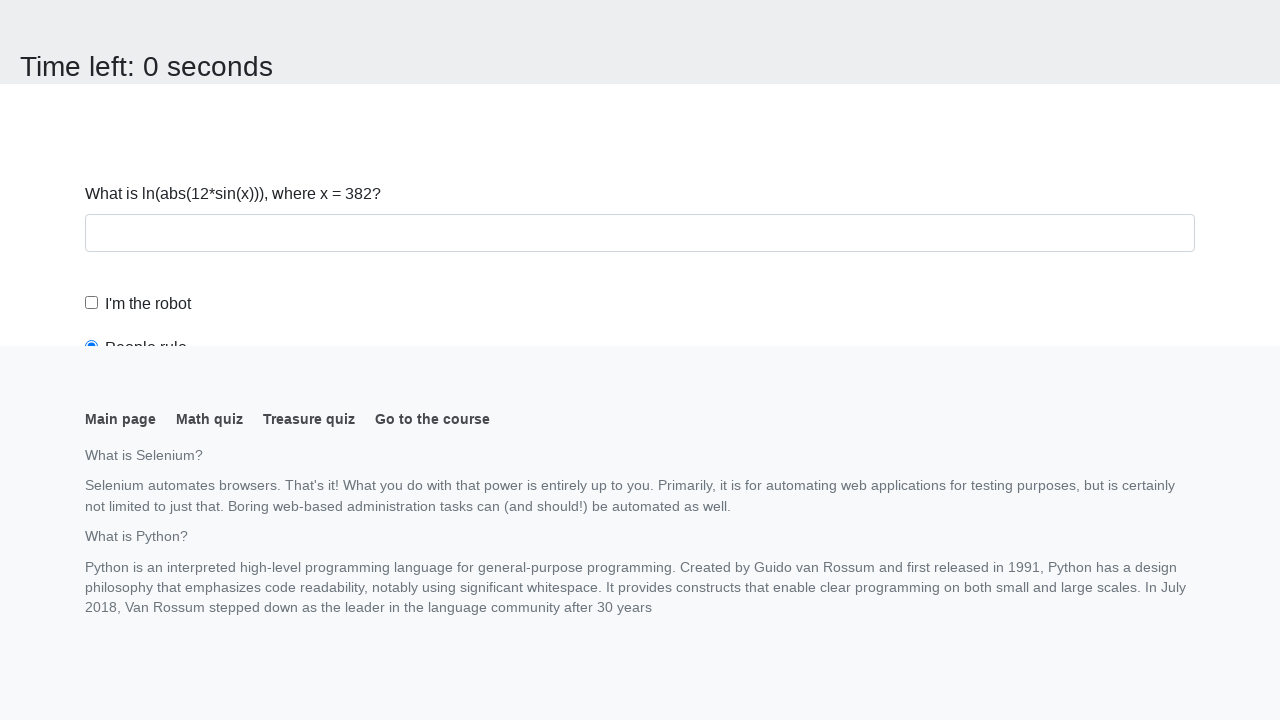